Tests the removal of a previously applied coupon from the shopping cart and verifies the removal confirmation message is displayed.

Starting URL: http://intershop6.skillbox.ru/product-category/catalog/

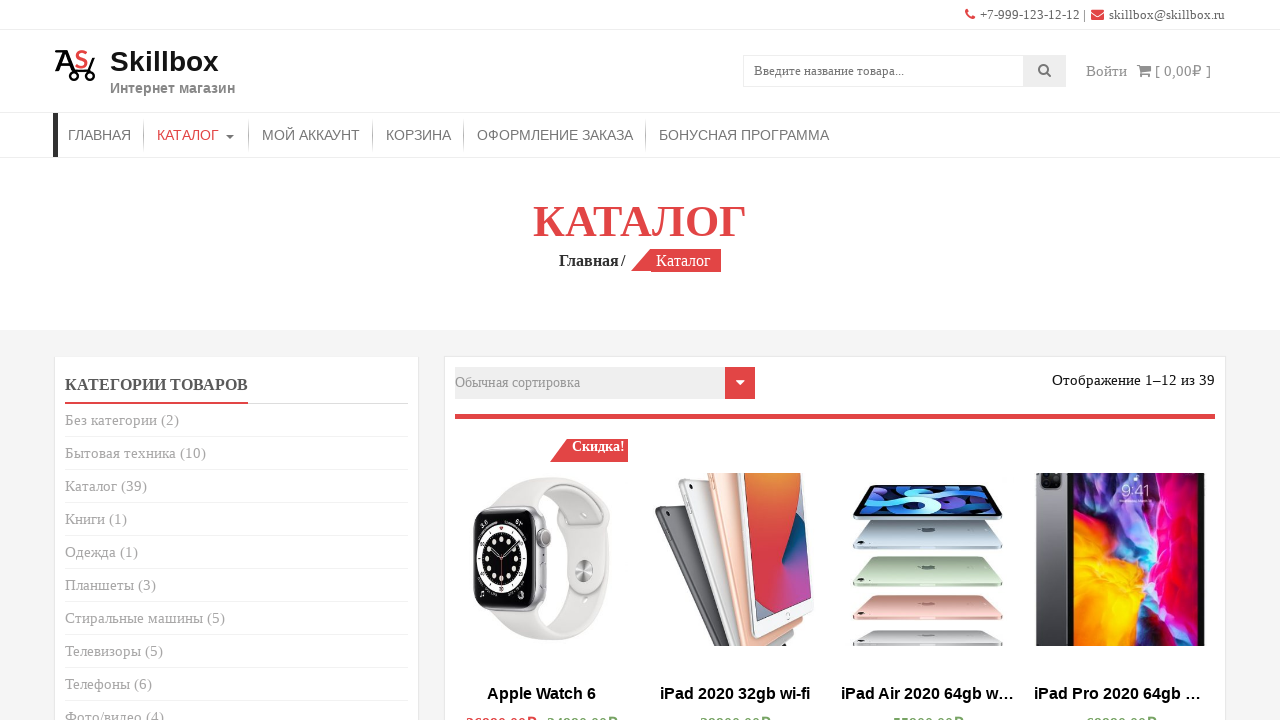

Clicked add to cart button on first product at (542, 361) on .product:nth-child(1) .button
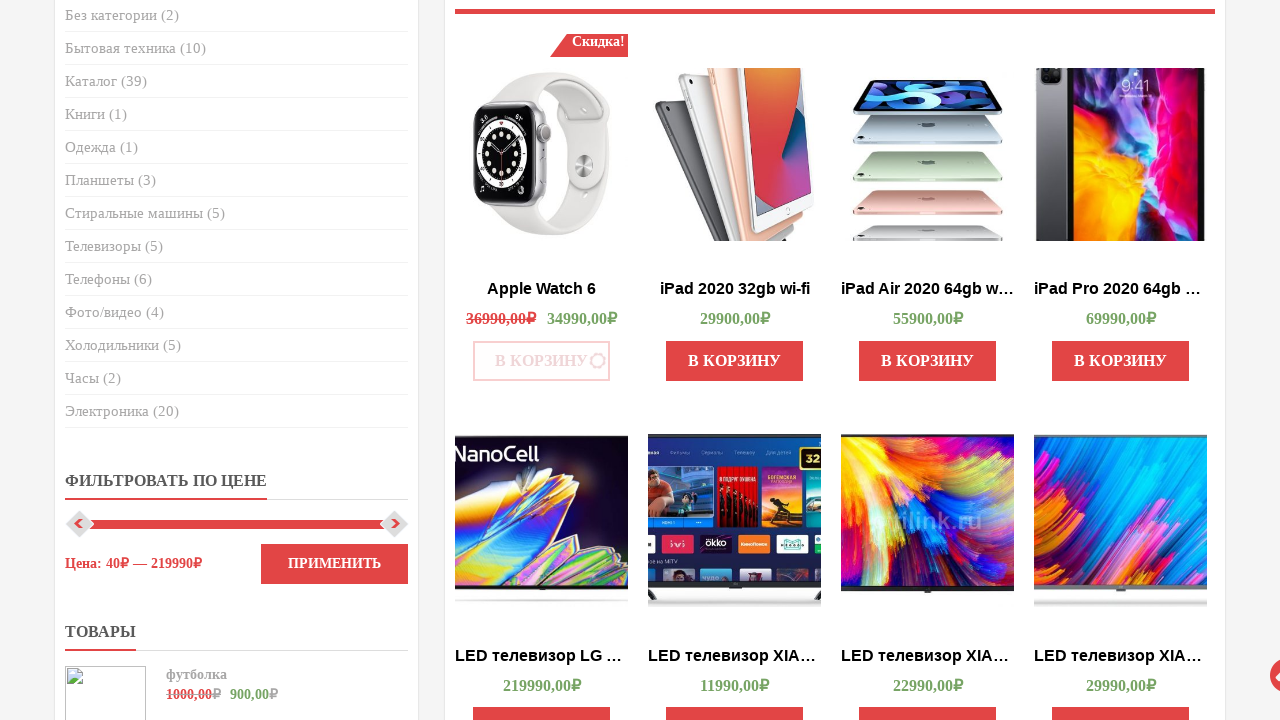

Clicked to view cart at (542, 361) on .added_to_cart
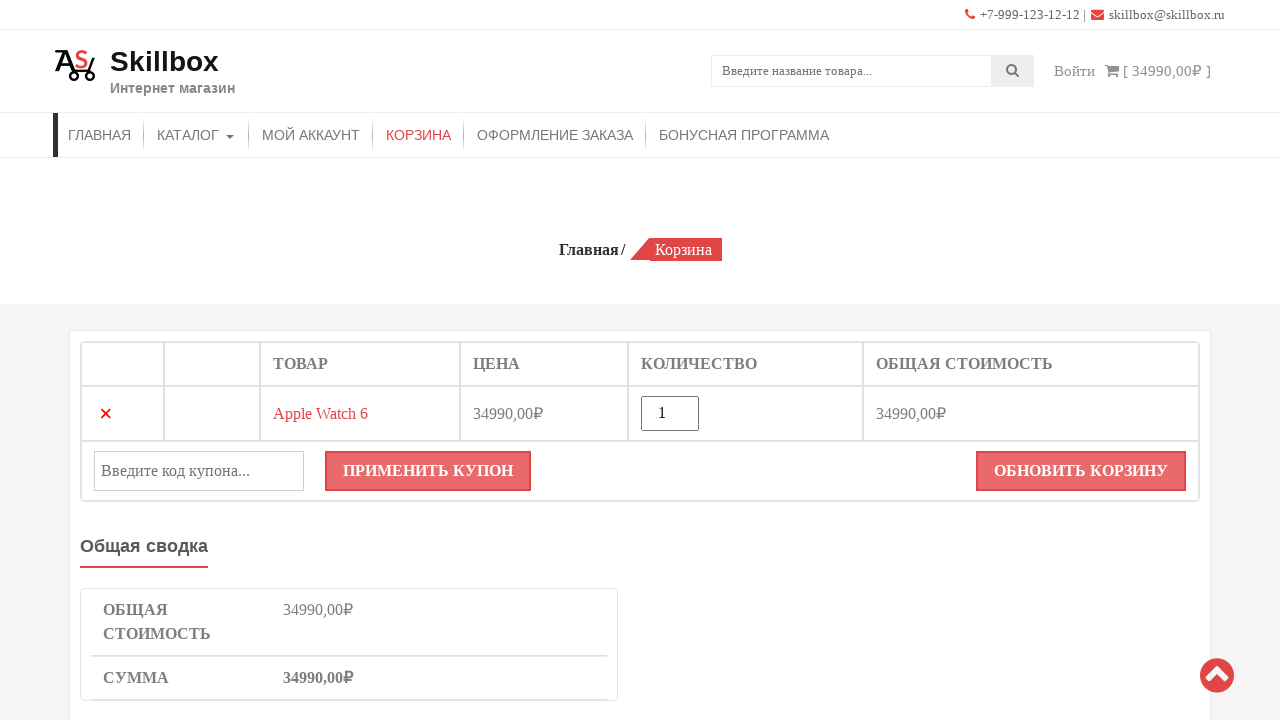

Entered coupon code 'sert500' on #coupon_code
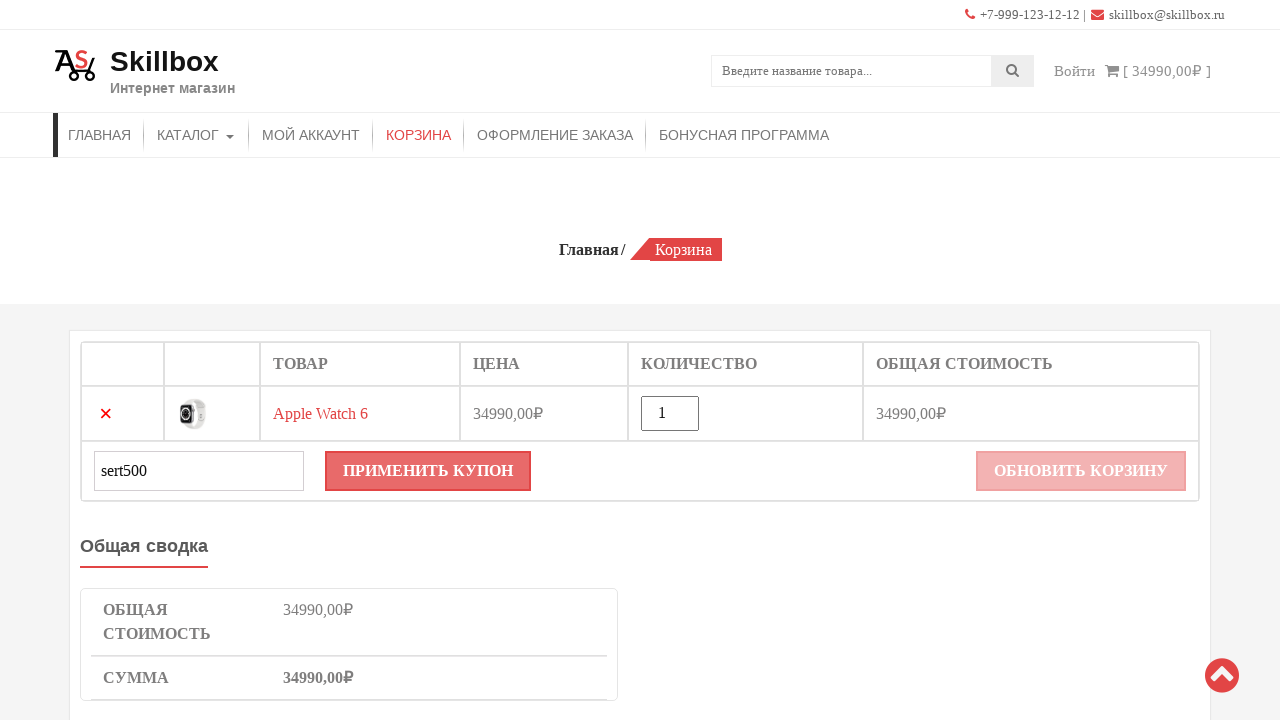

Clicked apply coupon button at (428, 471) on [name=apply_coupon]
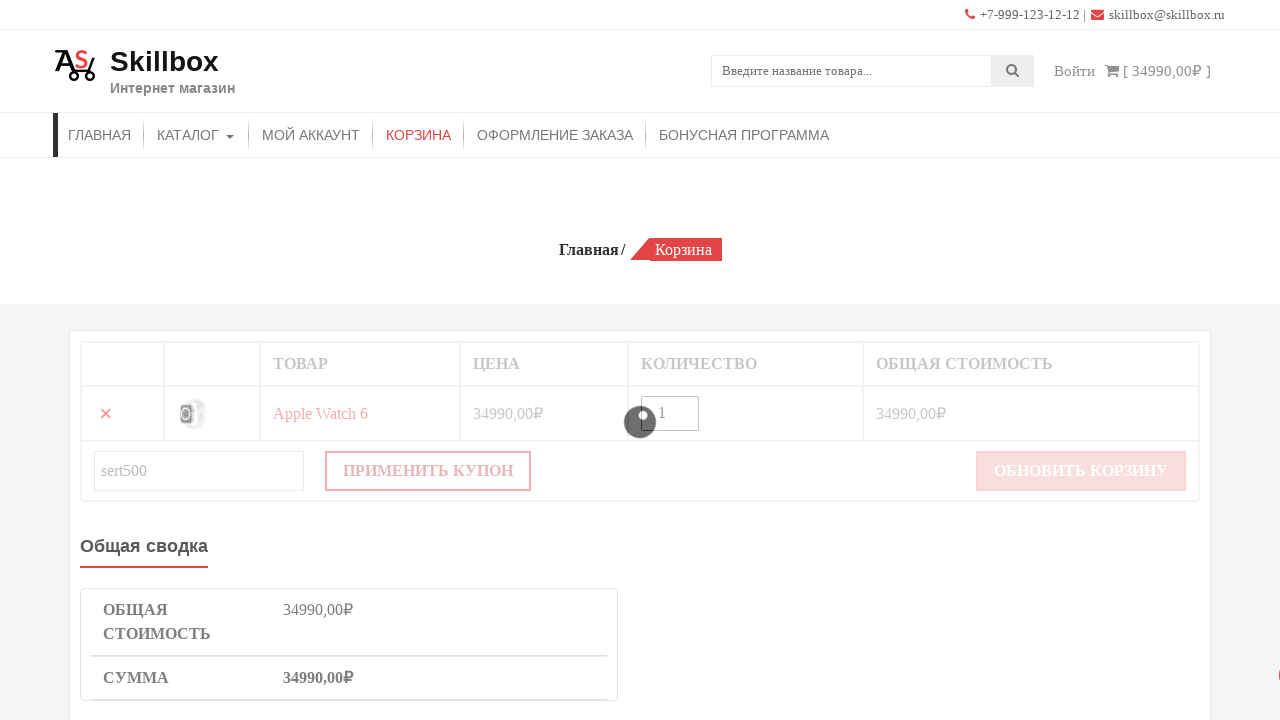

Coupon was applied and remove coupon button appeared
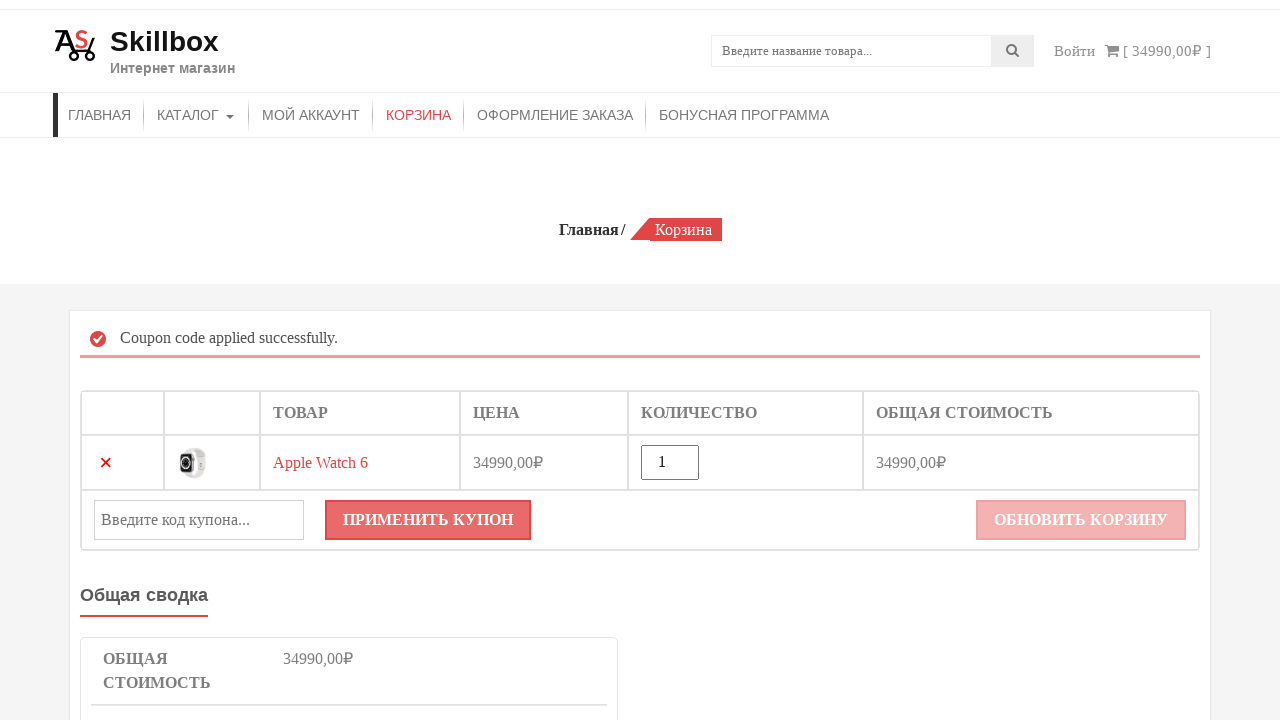

Clicked remove coupon button to delete applied coupon at (384, 712) on a.woocommerce-remove-coupon
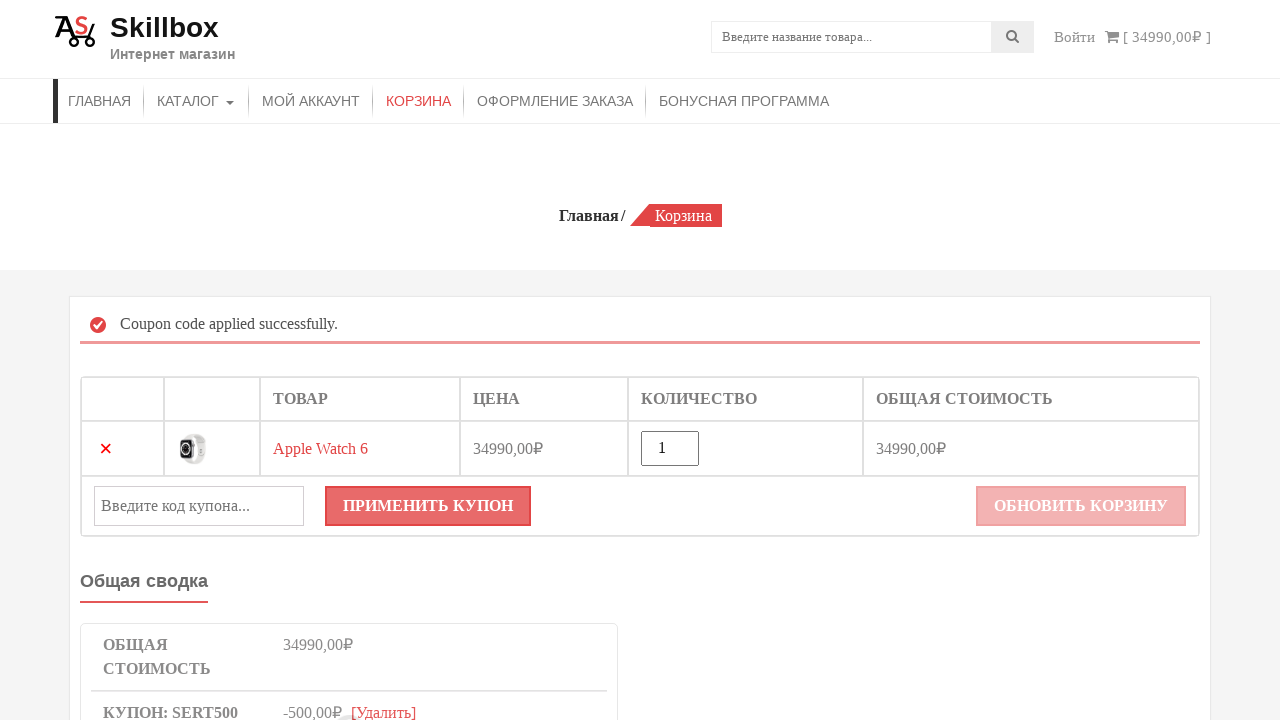

Coupon removal confirmation message appeared
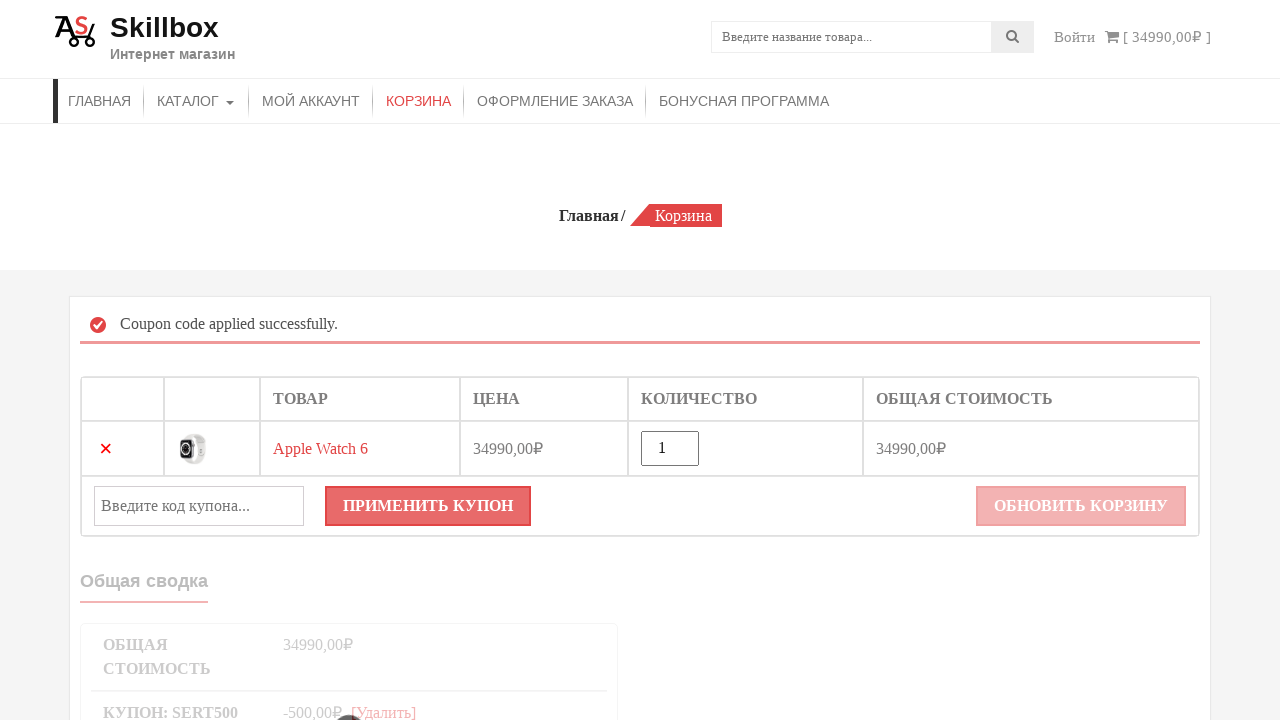

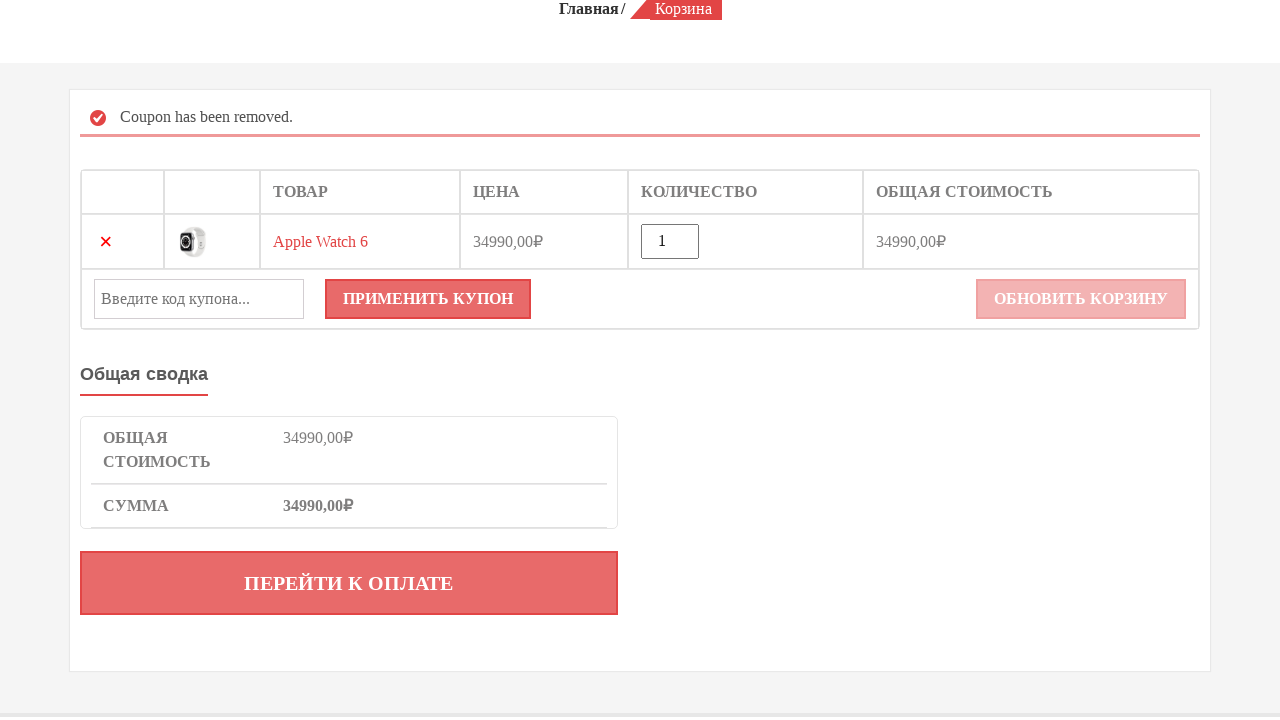